Tests confirm box by clicking the confirm button and accepting it

Starting URL: https://testpages.herokuapp.com/styled/alerts/alert-test.html

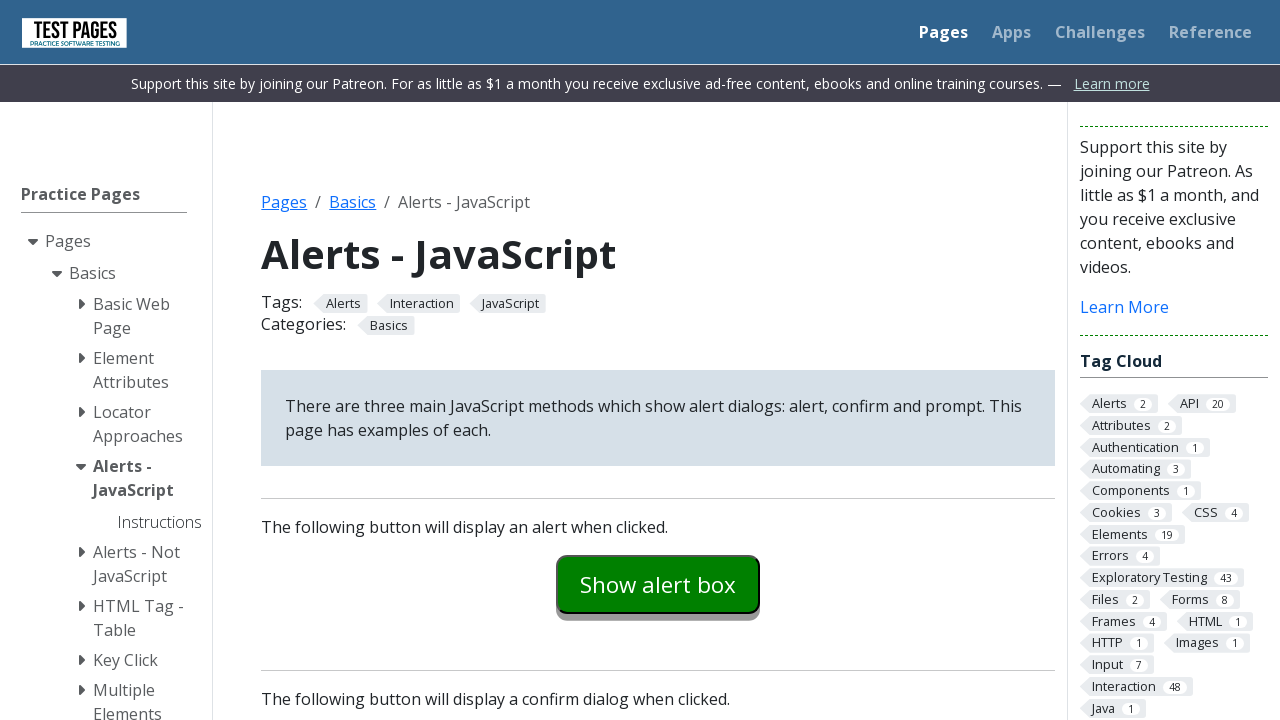

Navigated to alert test page
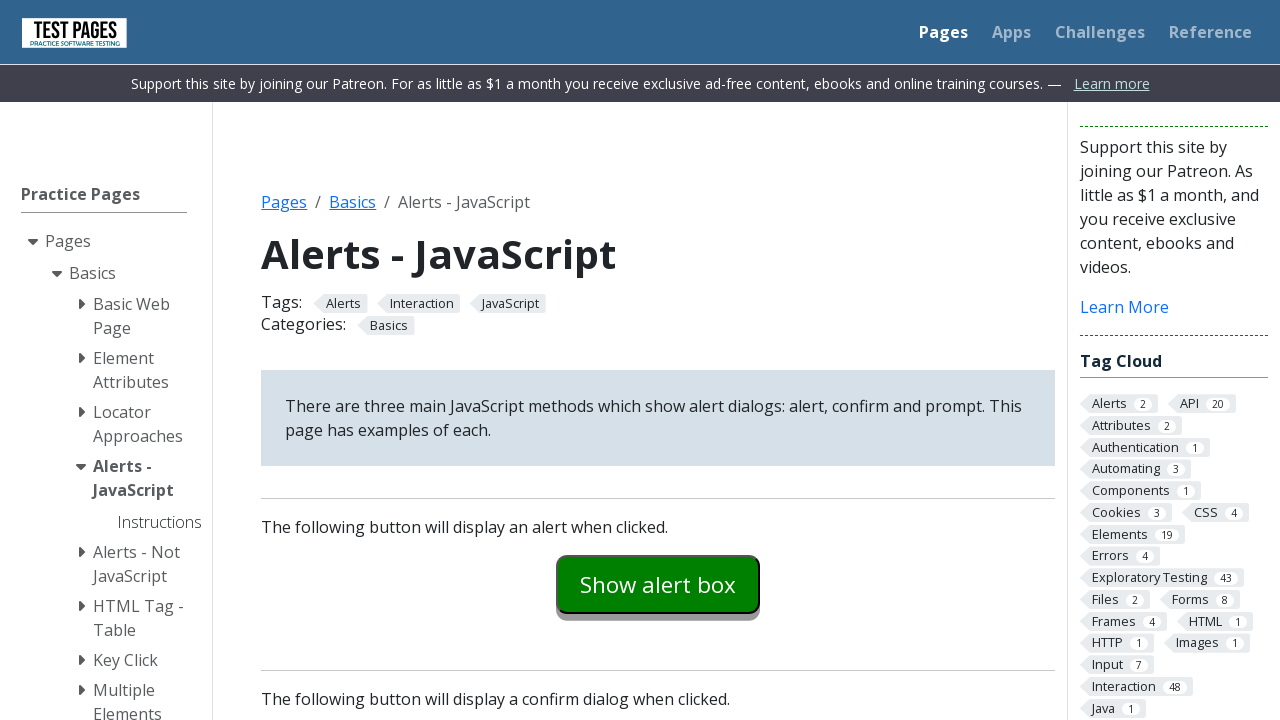

Clicked the confirm button to trigger confirm dialog at (658, 360) on #confirmexample
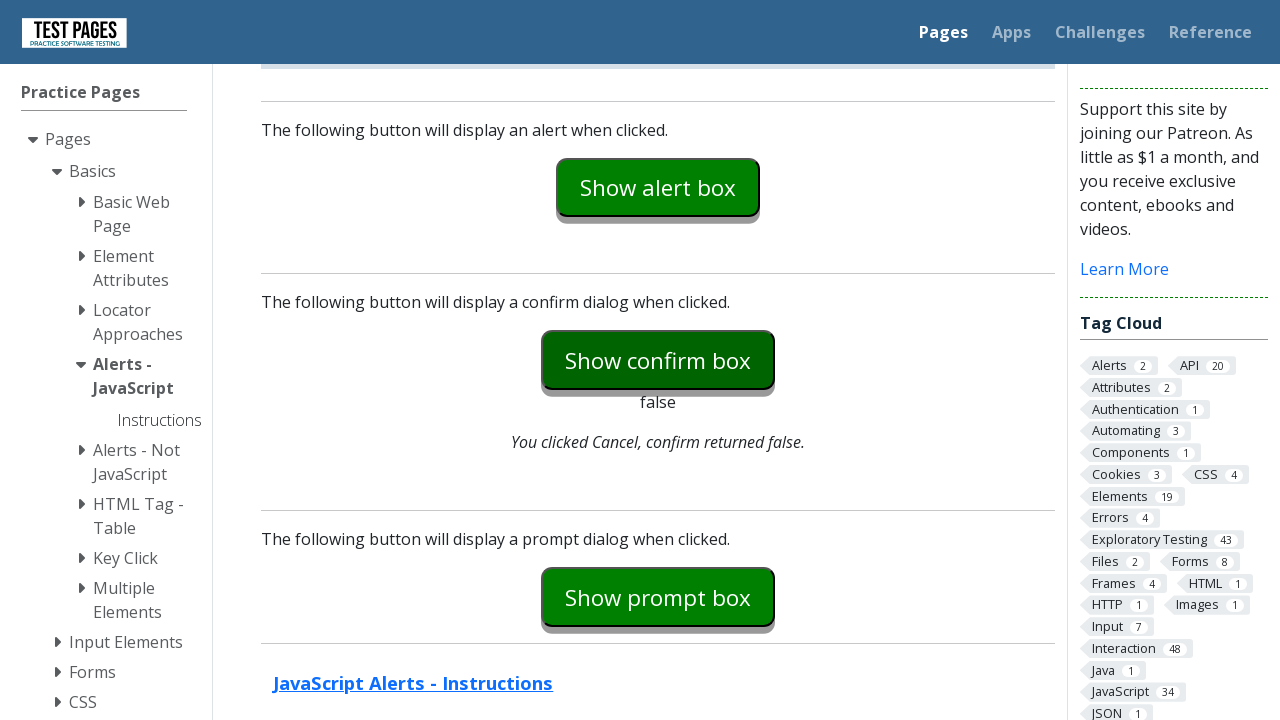

Set up dialog handler to accept the confirm dialog
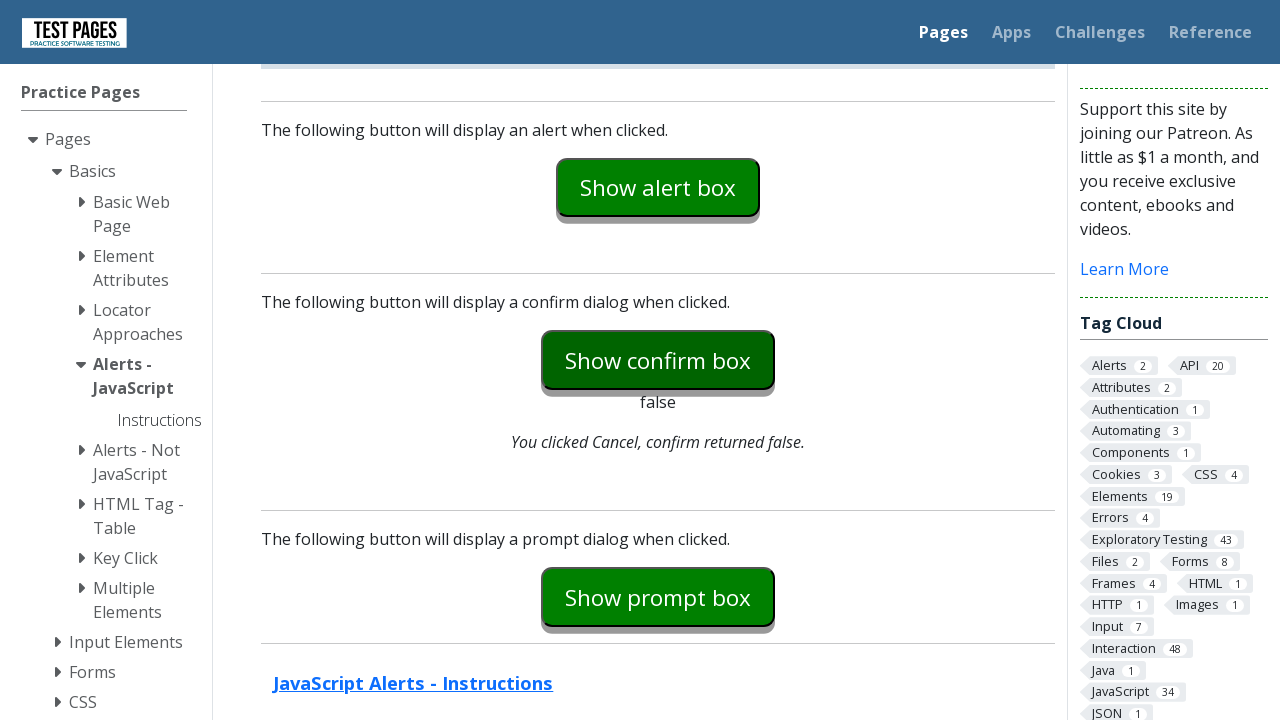

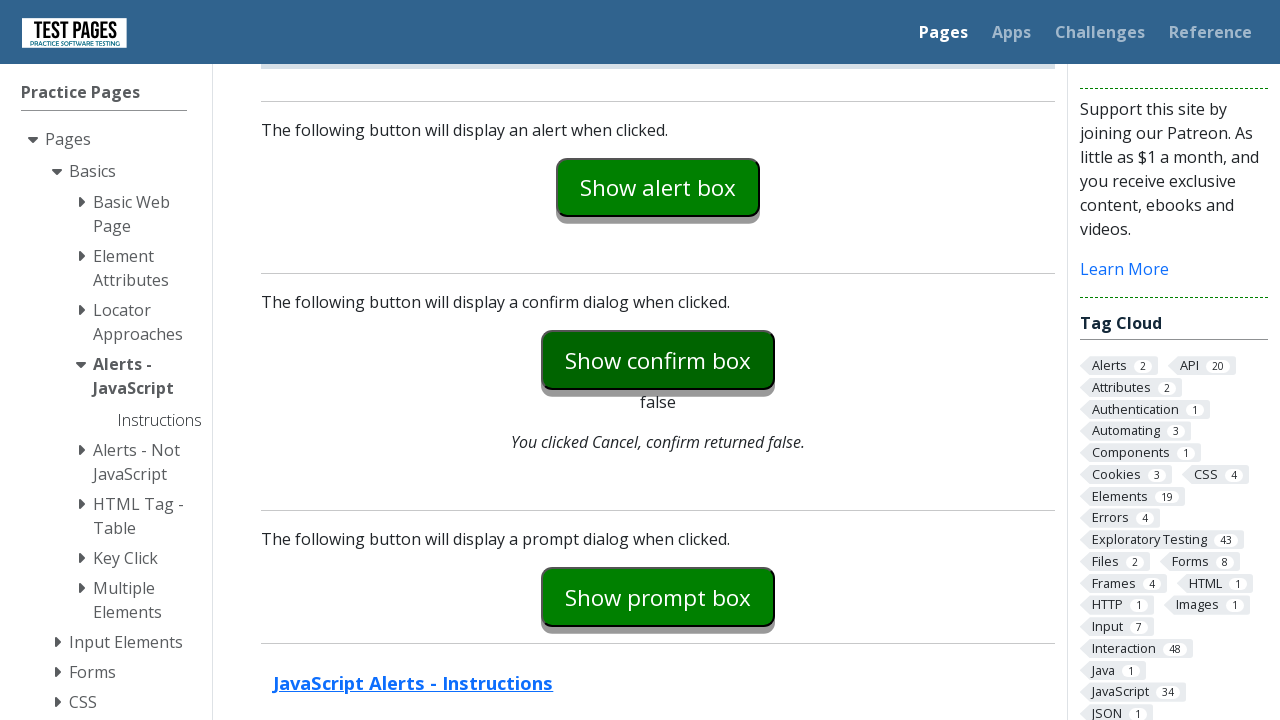